Navigates to the Shifting Content page and then to Example 1: Menu Element, where it interacts with menu elements

Starting URL: https://the-internet.herokuapp.com/

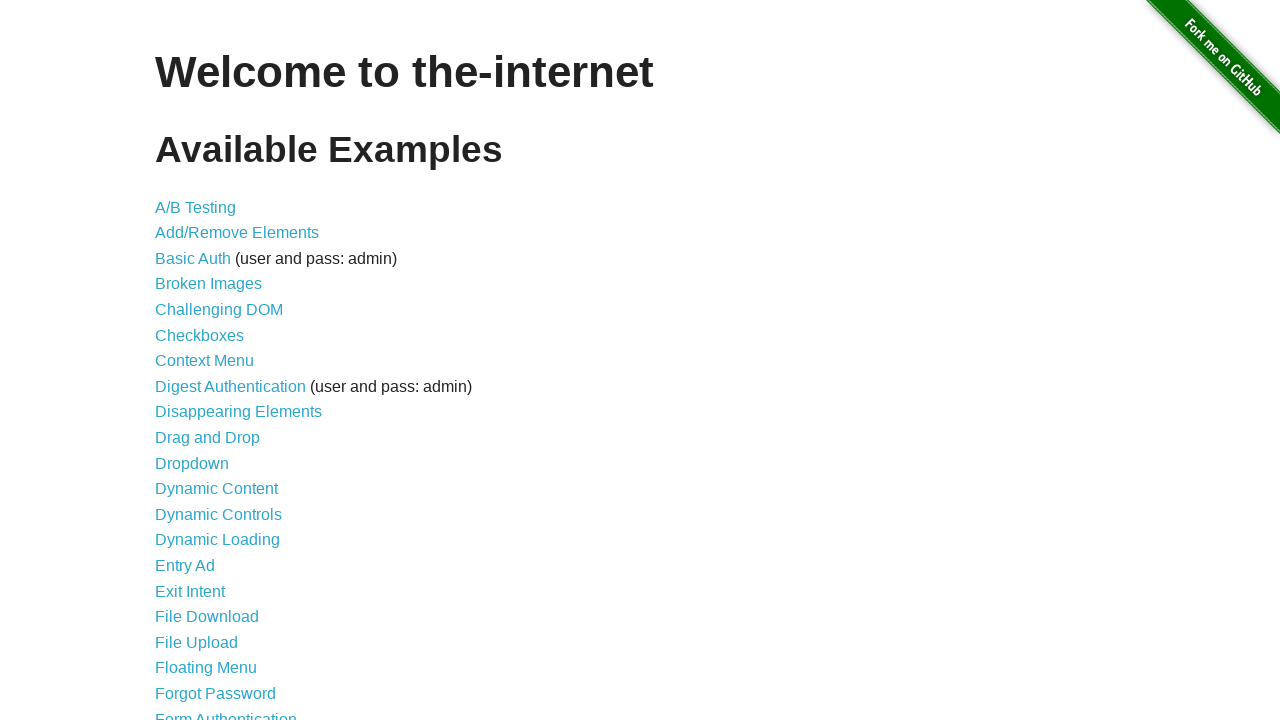

Clicked on Shifting Content link at (212, 523) on text='Shifting Content'
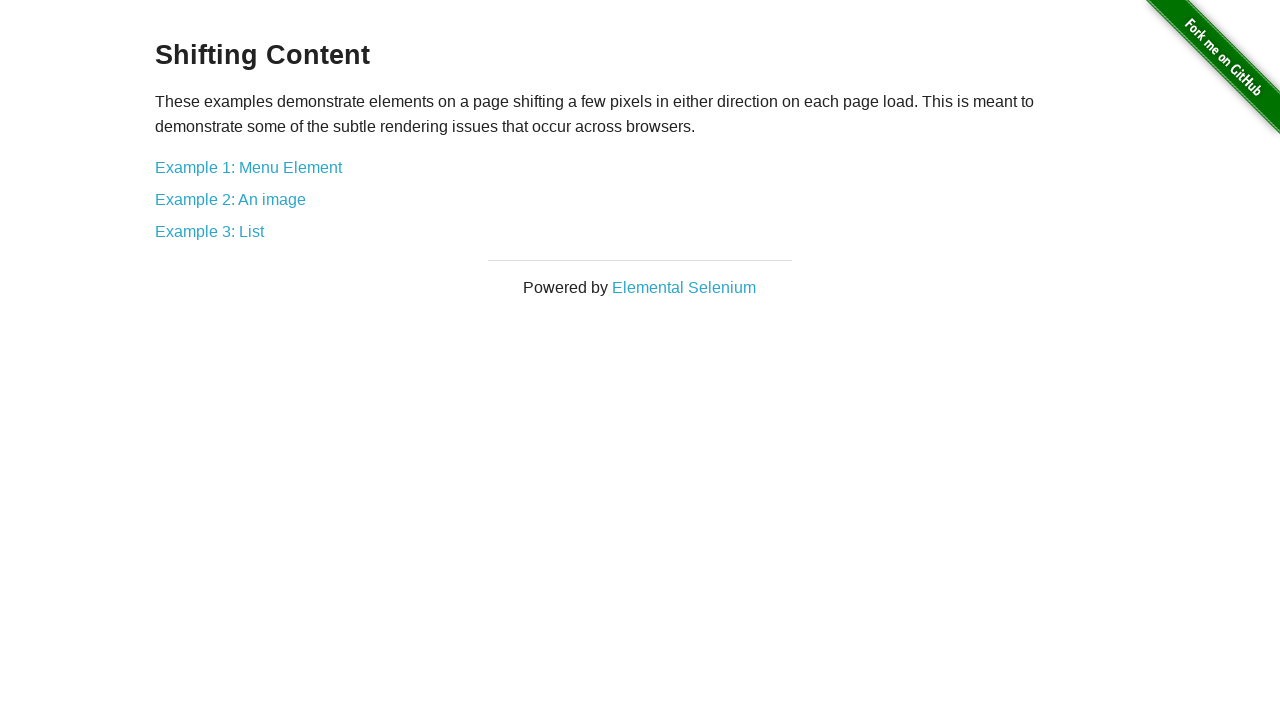

Clicked on Example 1: Menu Element link at (248, 167) on text='Example 1: Menu Element'
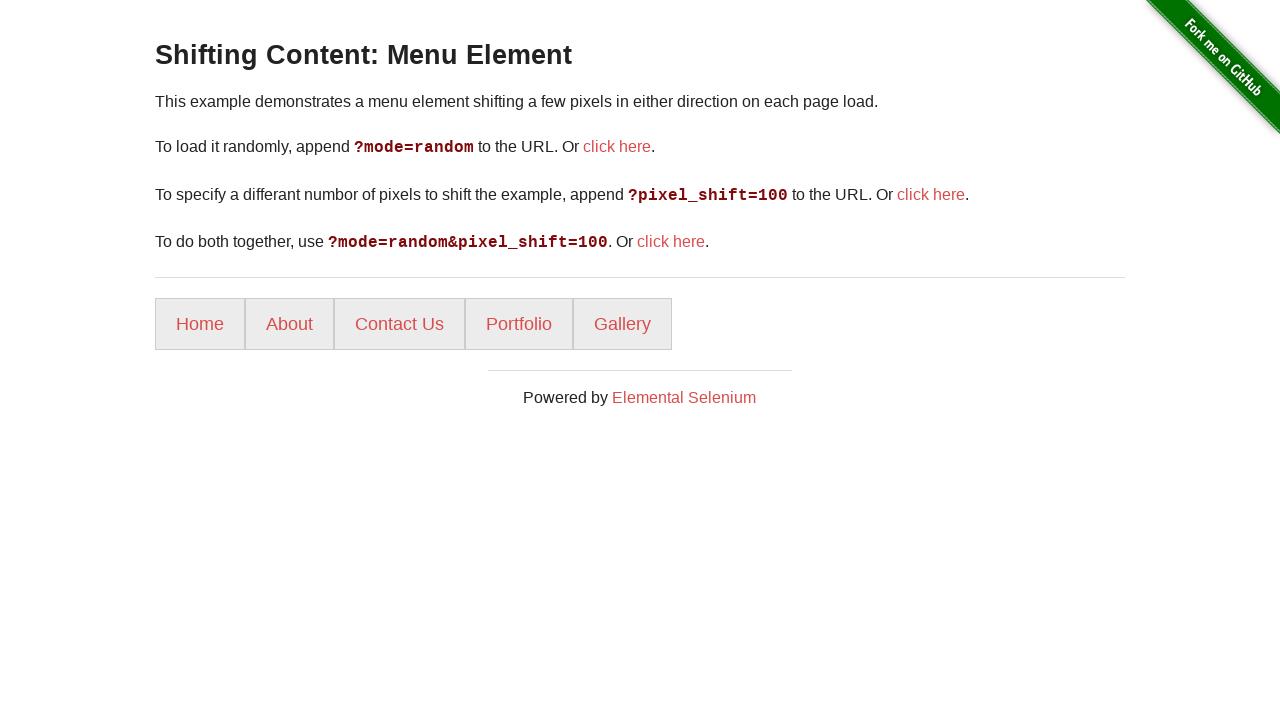

Menu elements loaded and are visible
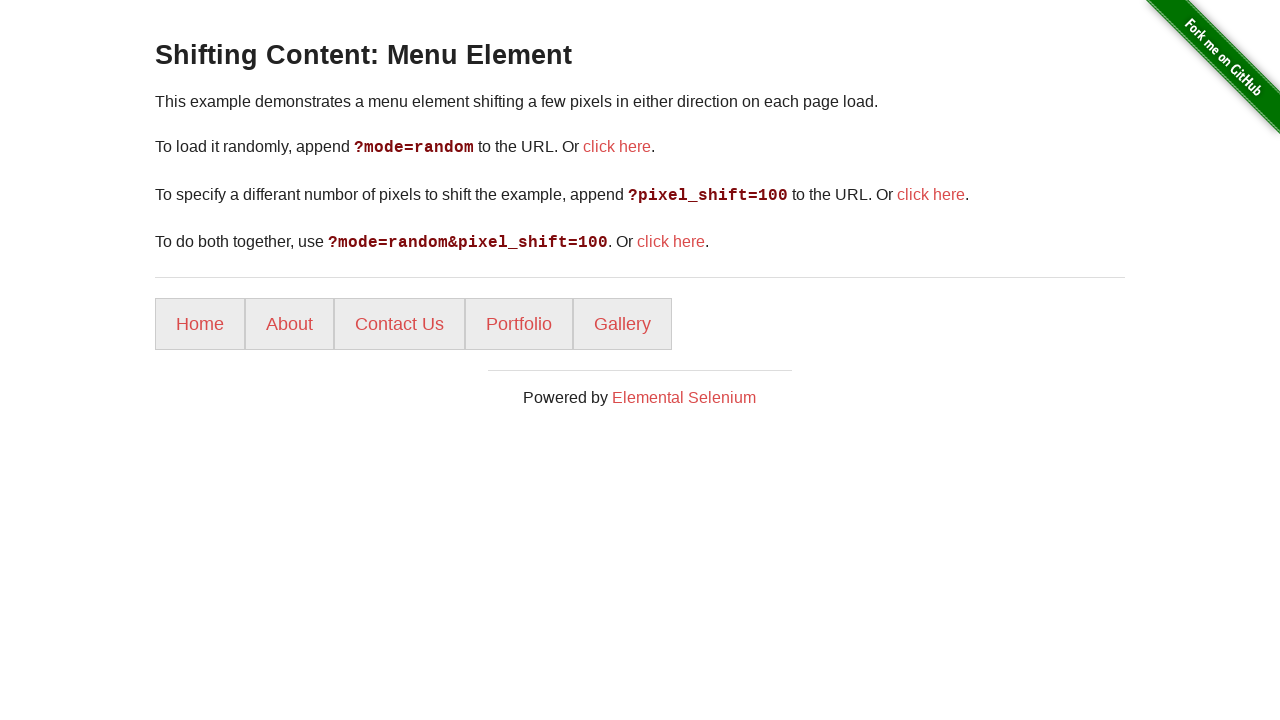

Retrieved all menu elements from the page
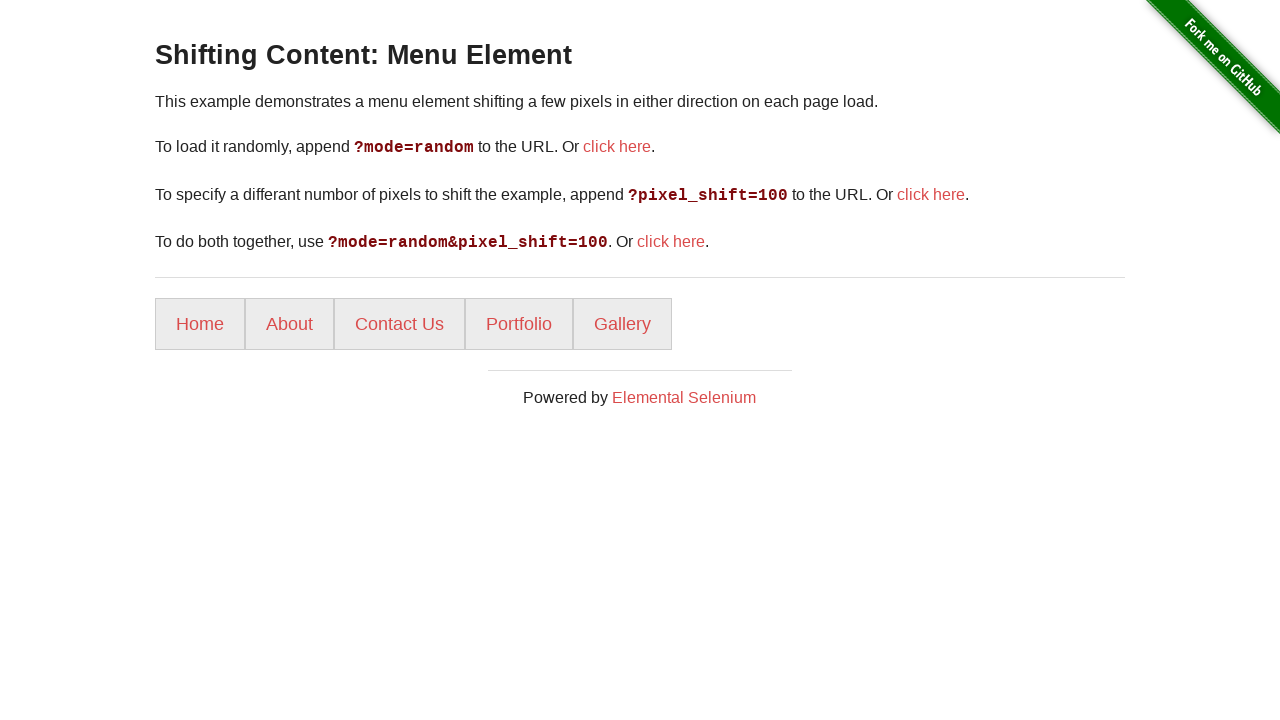

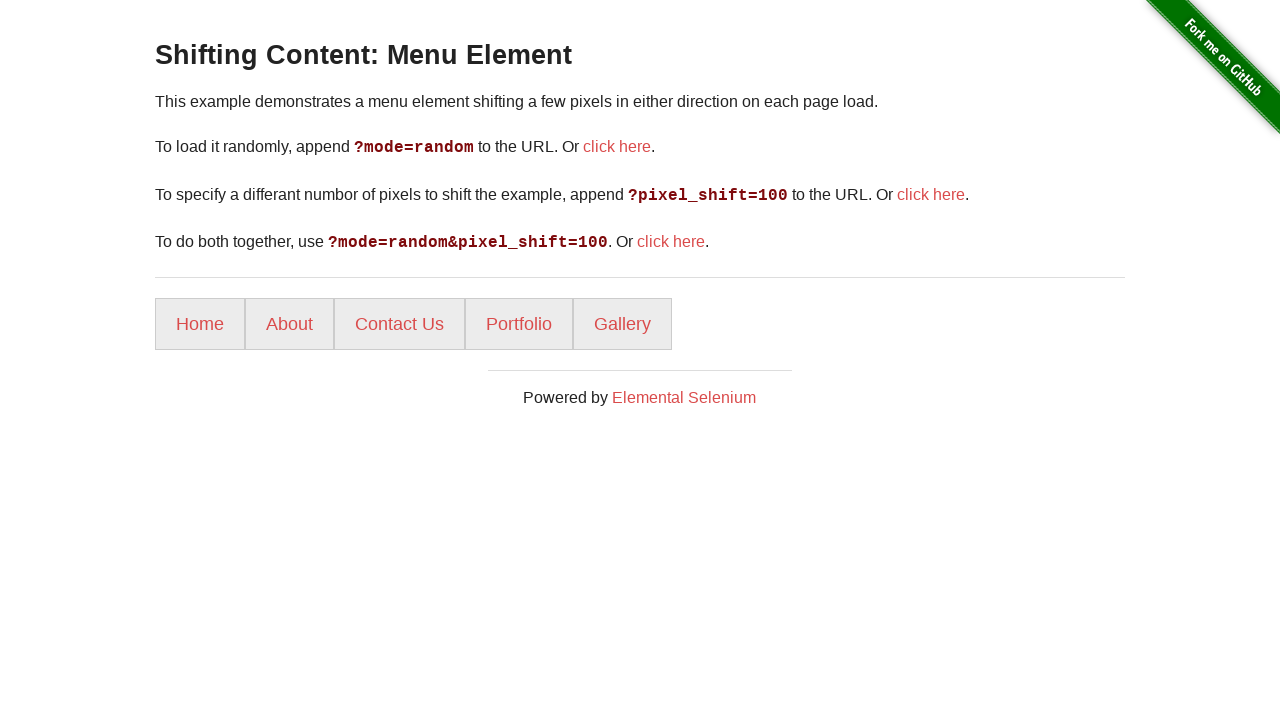